Tests hover functionality by hovering over user avatar images to reveal additional information

Starting URL: https://the-internet.herokuapp.com

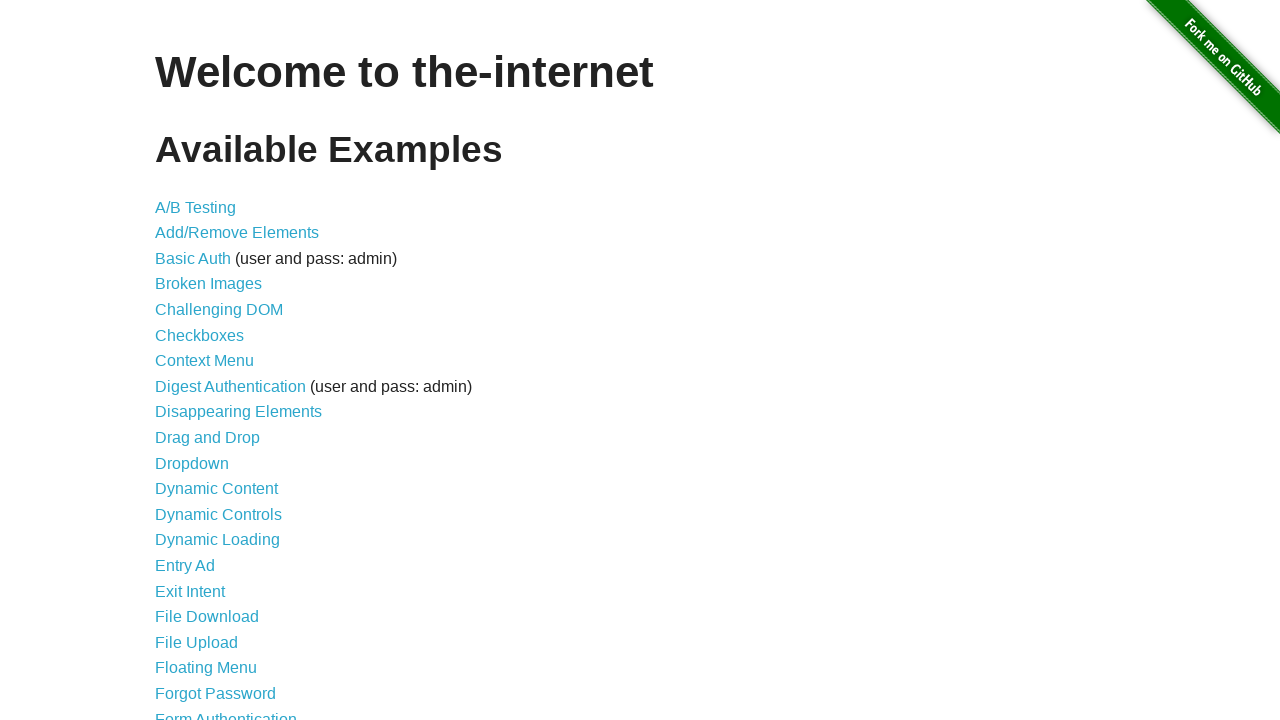

Clicked link to navigate to hovers page at (180, 360) on [href="/hovers"]
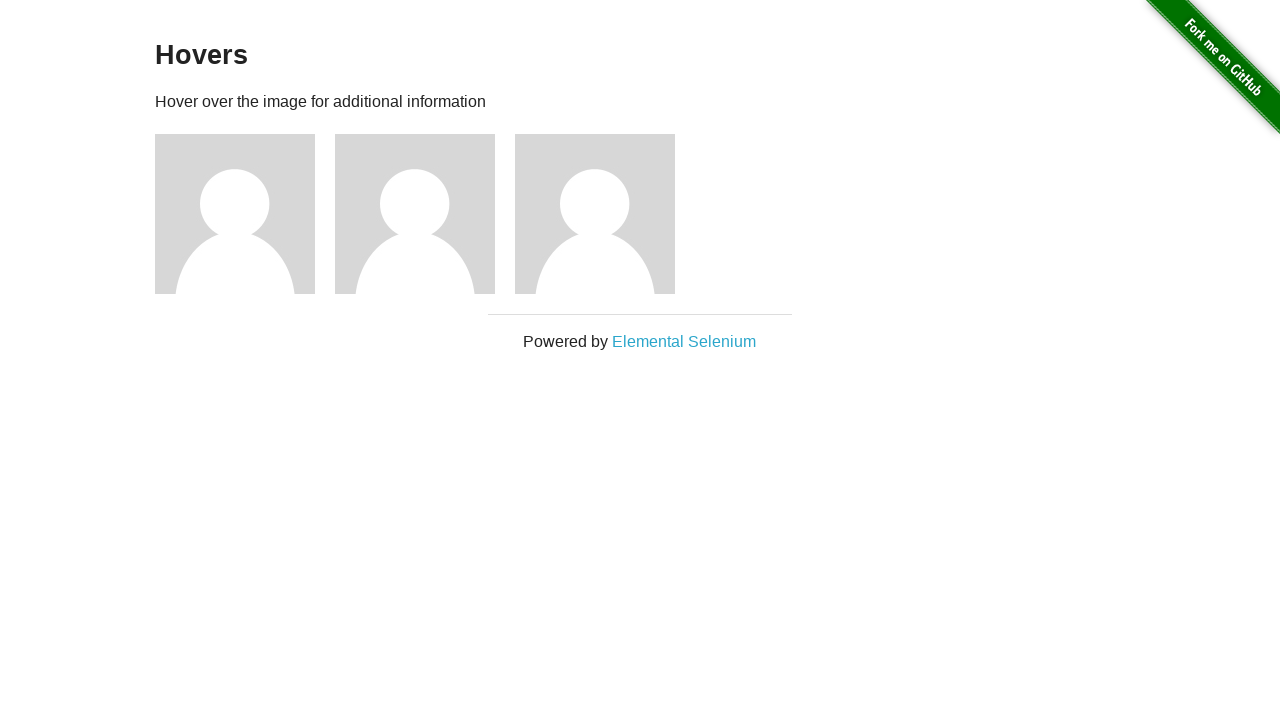

Hovered over first user avatar image at (235, 214) on internal:attr=[alt="User Avatar"i] >> nth=0
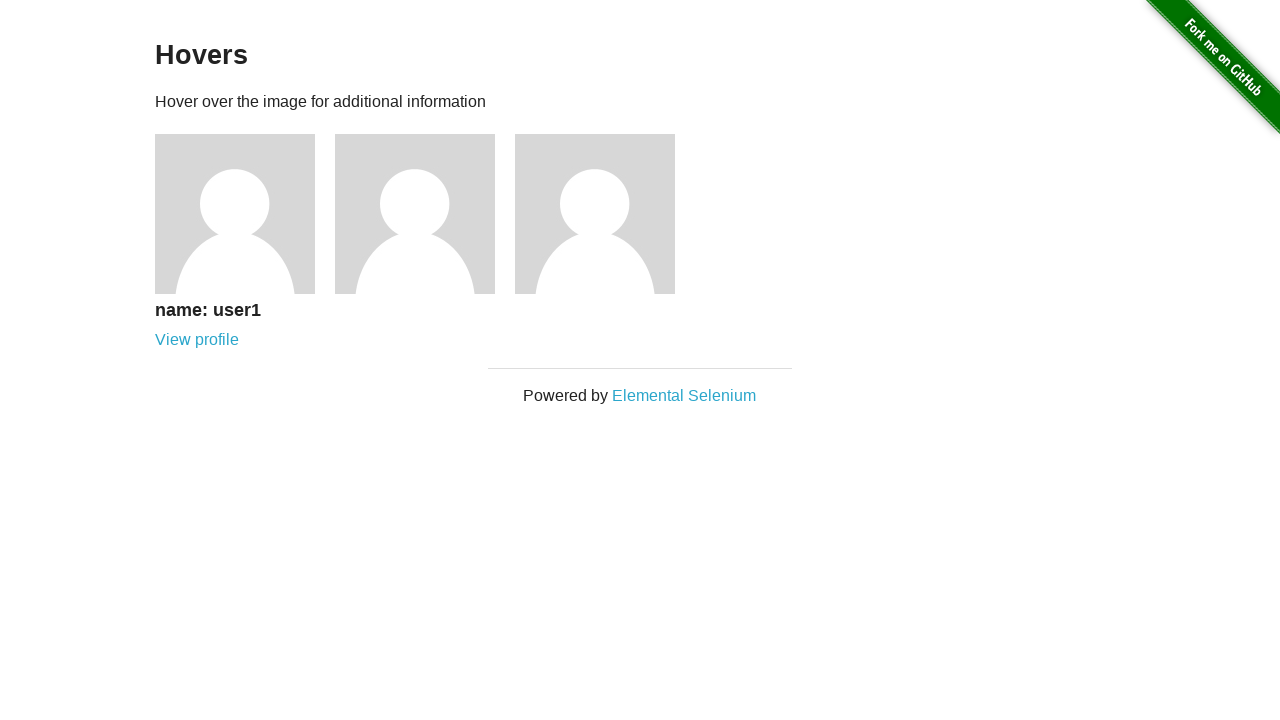

Figcaption with user information appeared after hovering
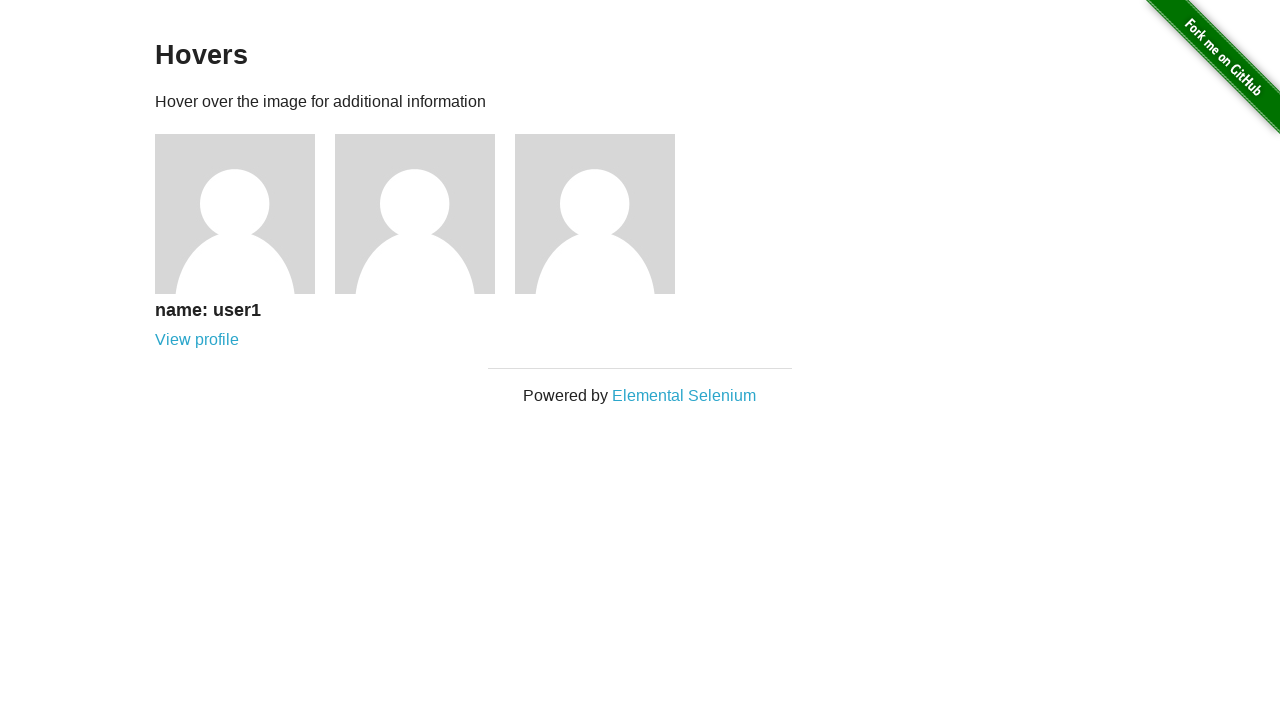

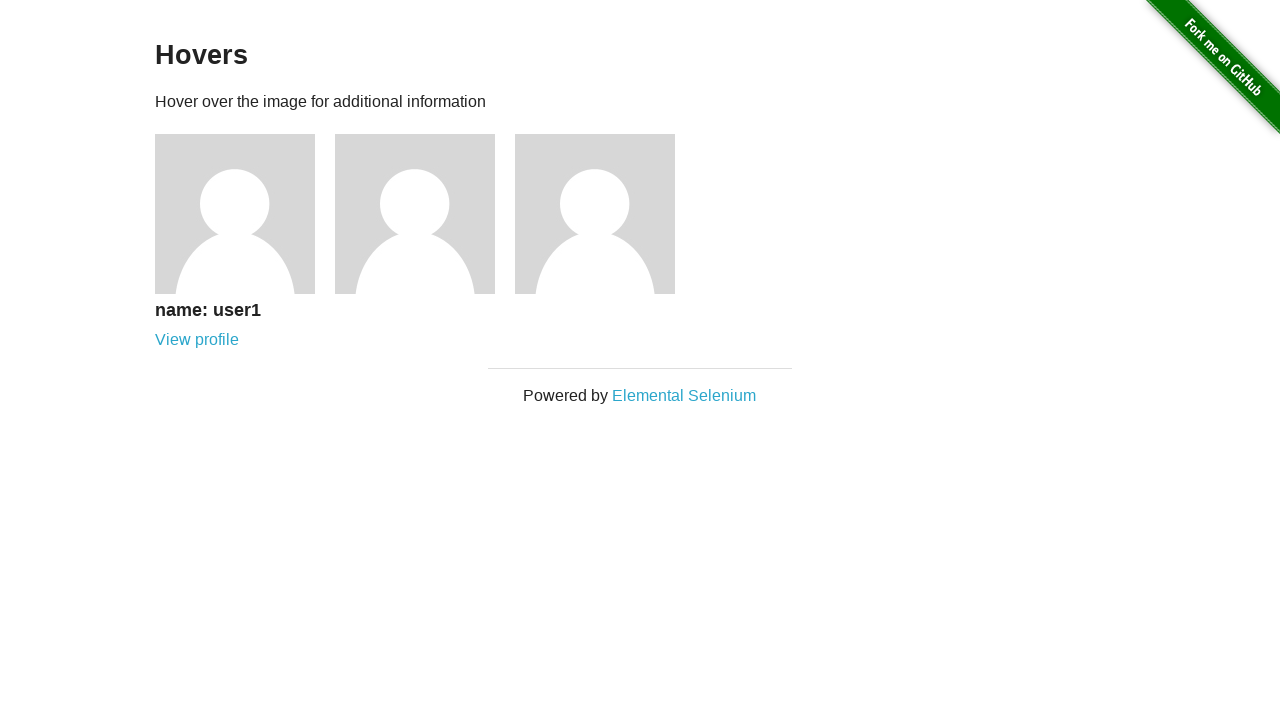